Tests navigation to Alerts, Frame & Windows section and verifies the submenu items (Browser Windows, Alerts, Frames, Nested Frames, Modal Dialogs) are present.

Starting URL: https://demoqa.com/

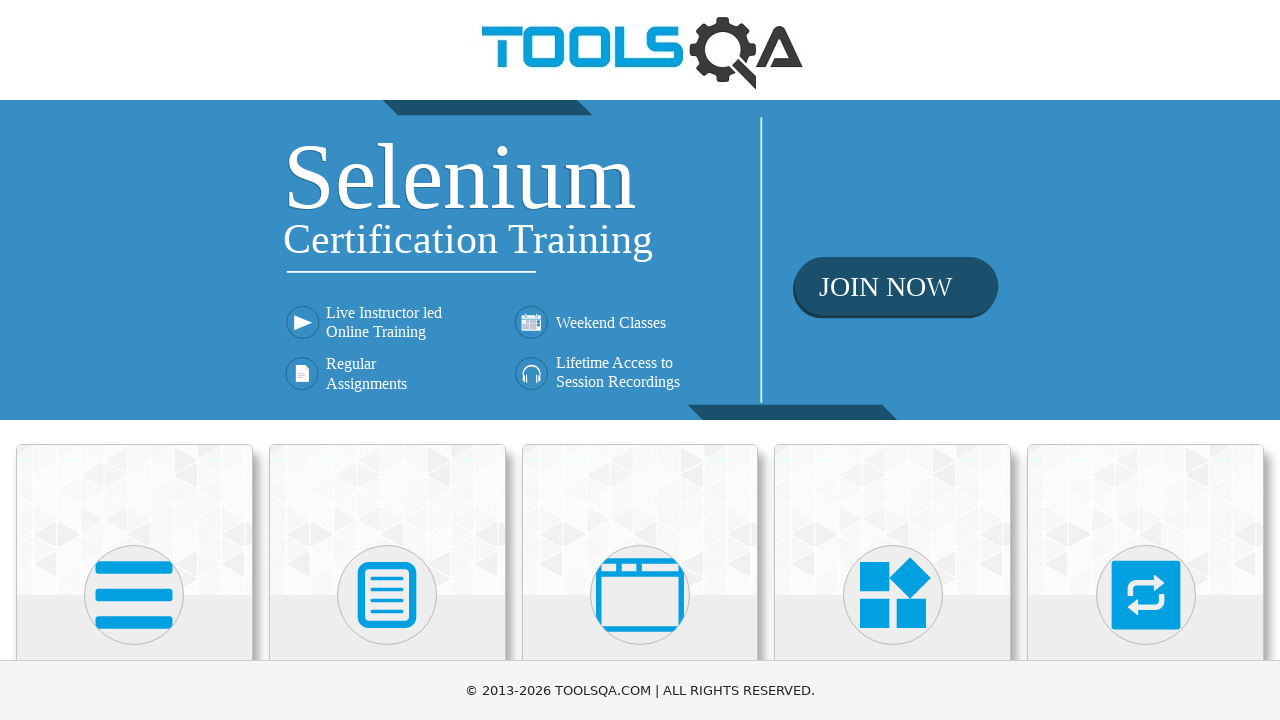

Clicked on Alerts, Frame & Windows card at (640, 520) on xpath=(//div[@class='card mt-4 top-card'])[3]
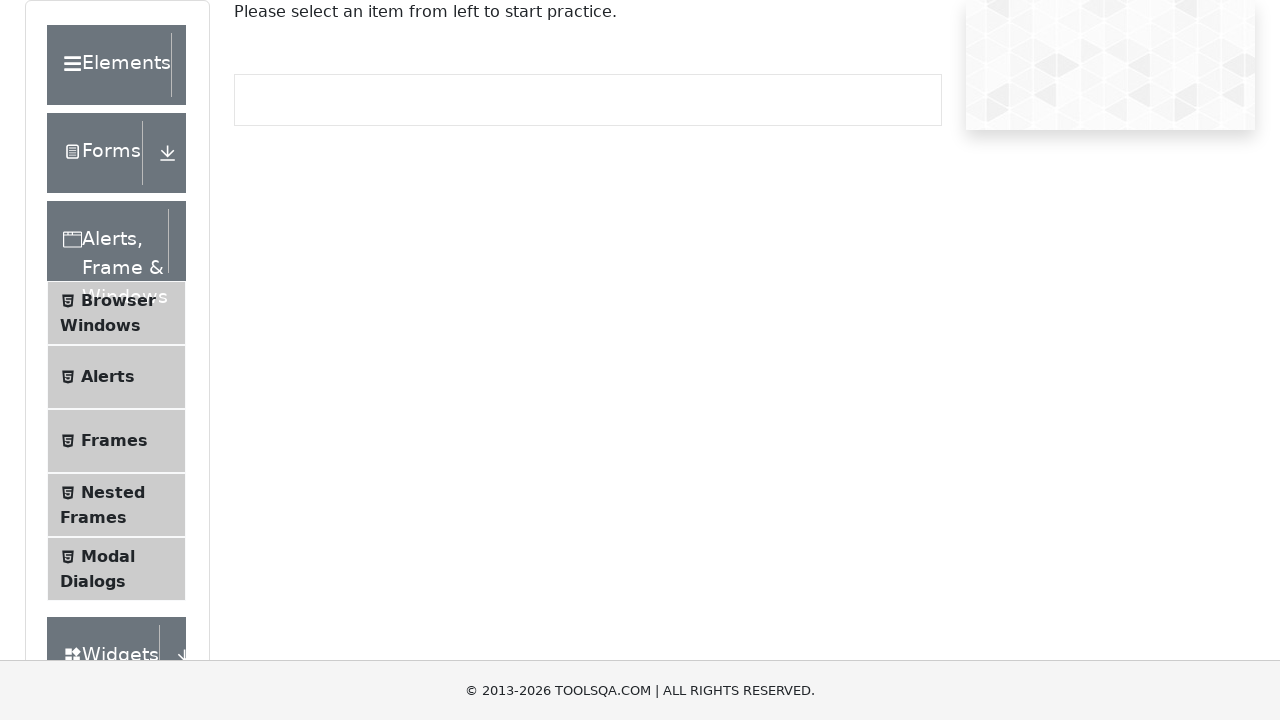

Submenu list loaded for Alerts, Frame & Windows section
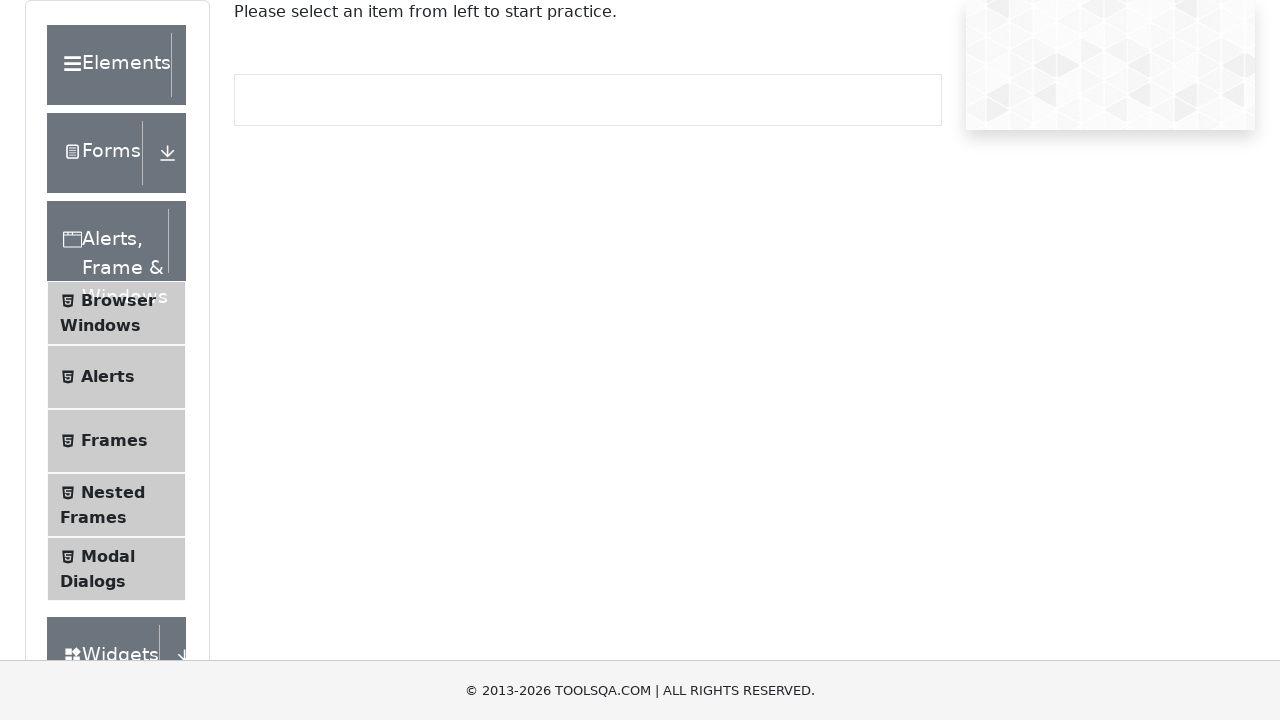

Verified 'Browser Windows' submenu item is present
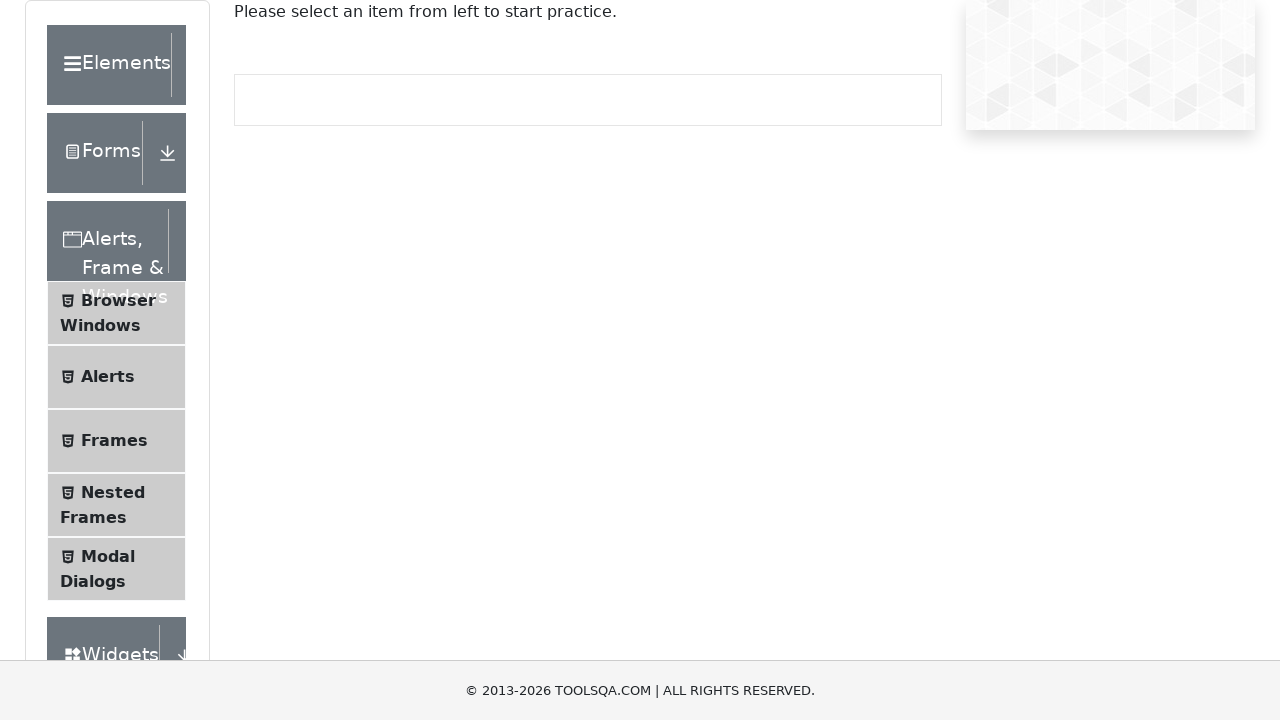

Verified 'Alerts' submenu item is present
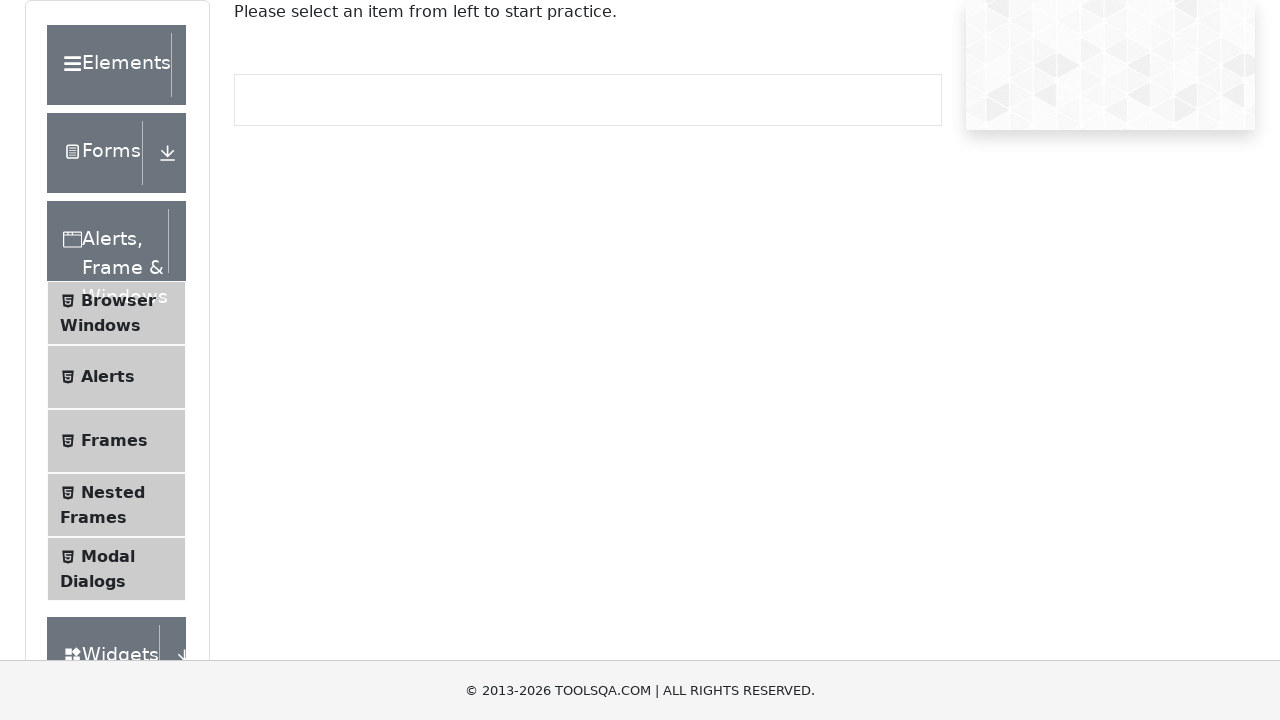

Verified 'Frames' submenu item is present
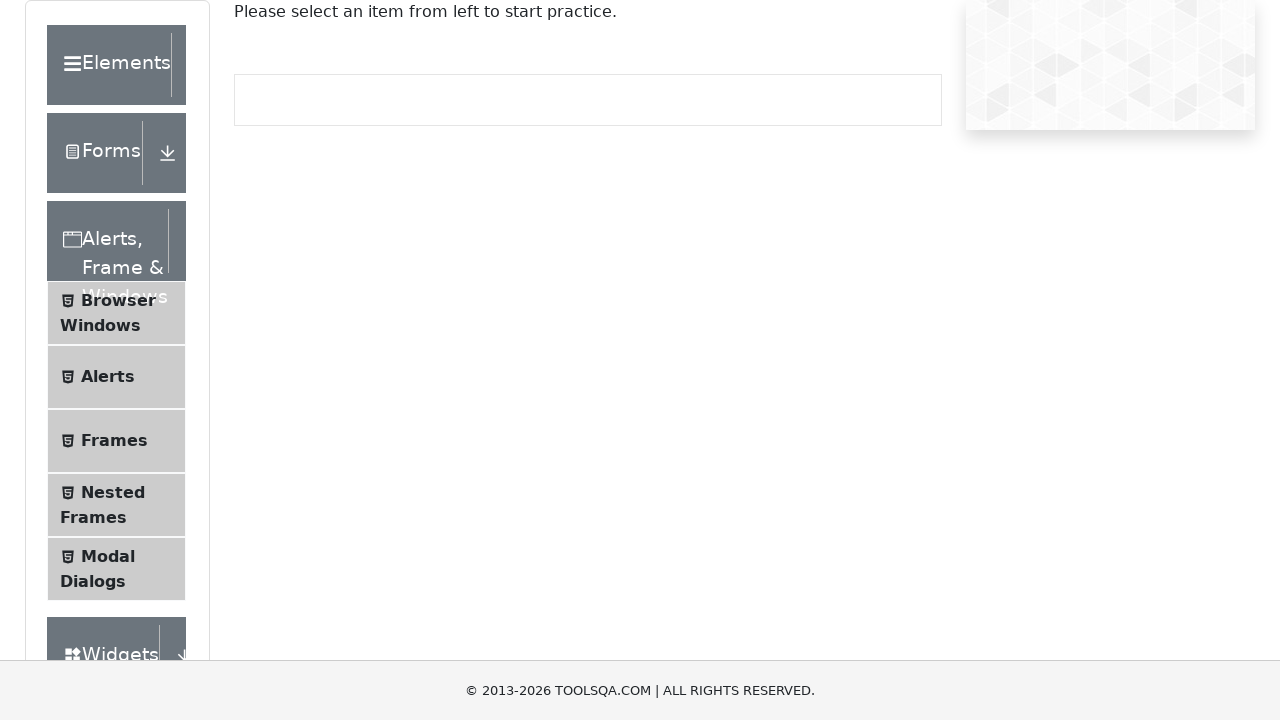

Verified 'Nested Frames' submenu item is present
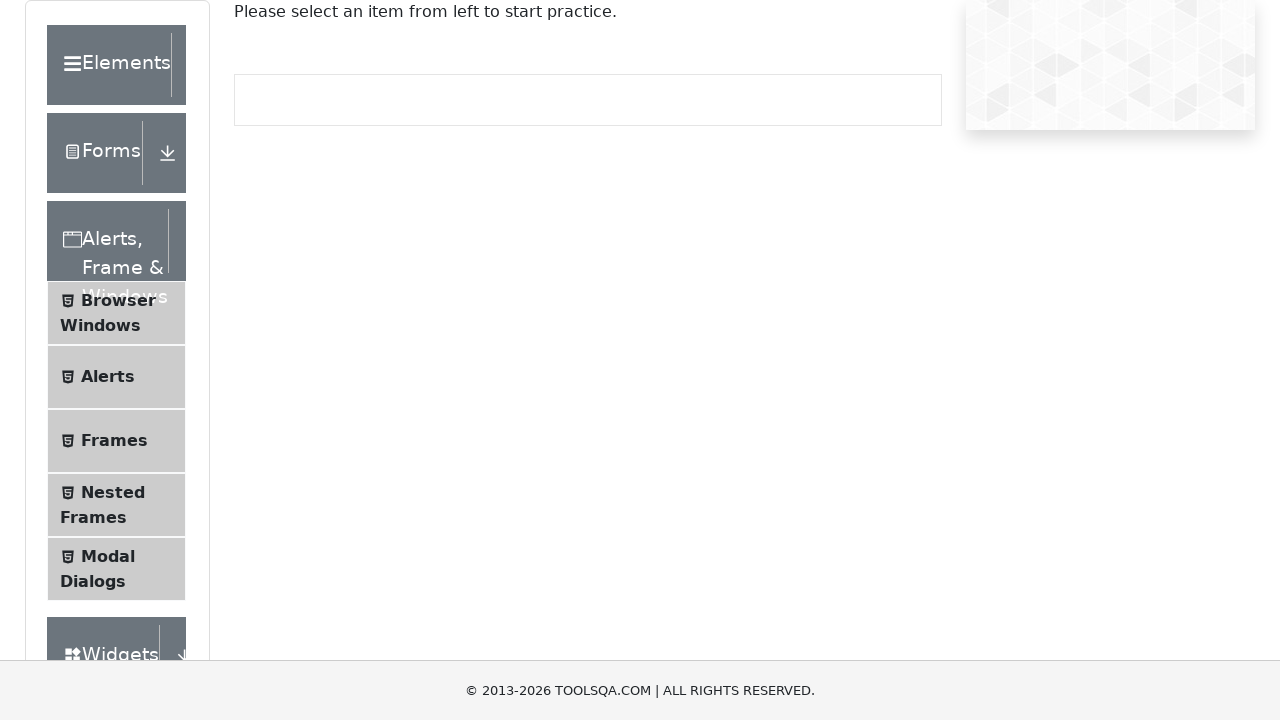

Verified 'Modal Dialogs' submenu item is present
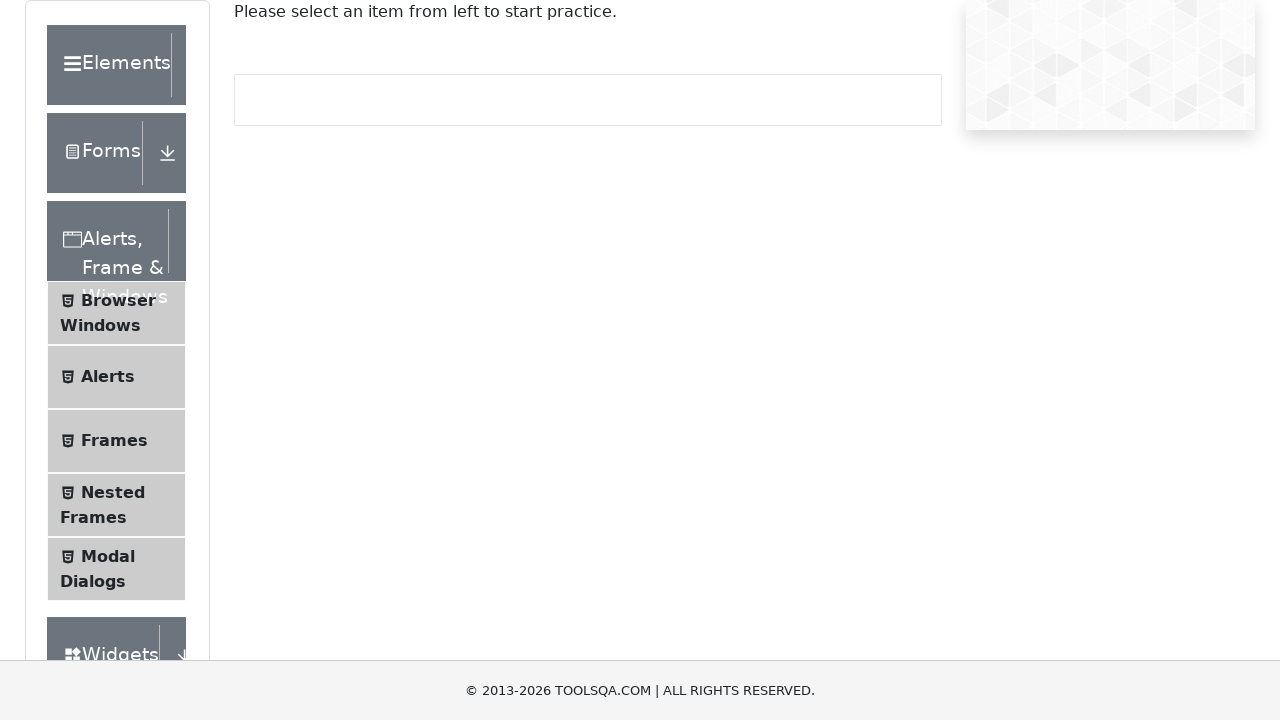

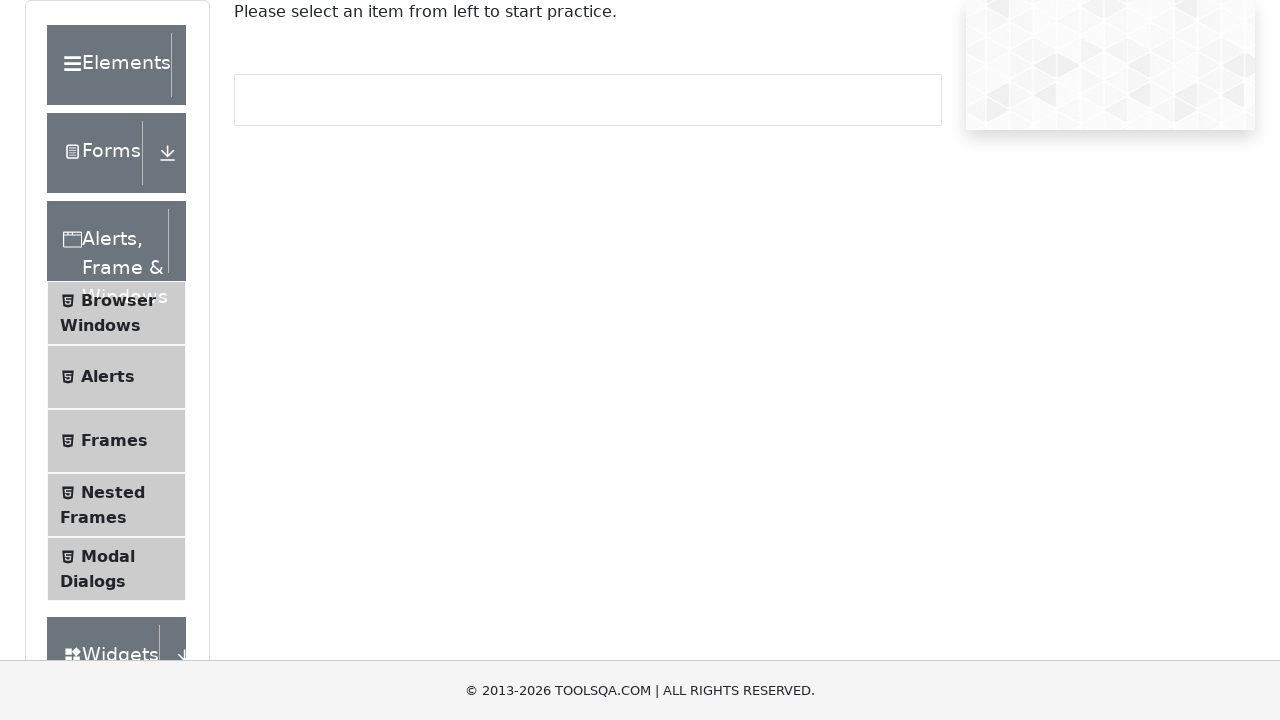